Tests basic JavaScript alert box by clicking the alert button and accepting the alert

Starting URL: https://www.hyrtutorials.com/p/alertsdemo.html

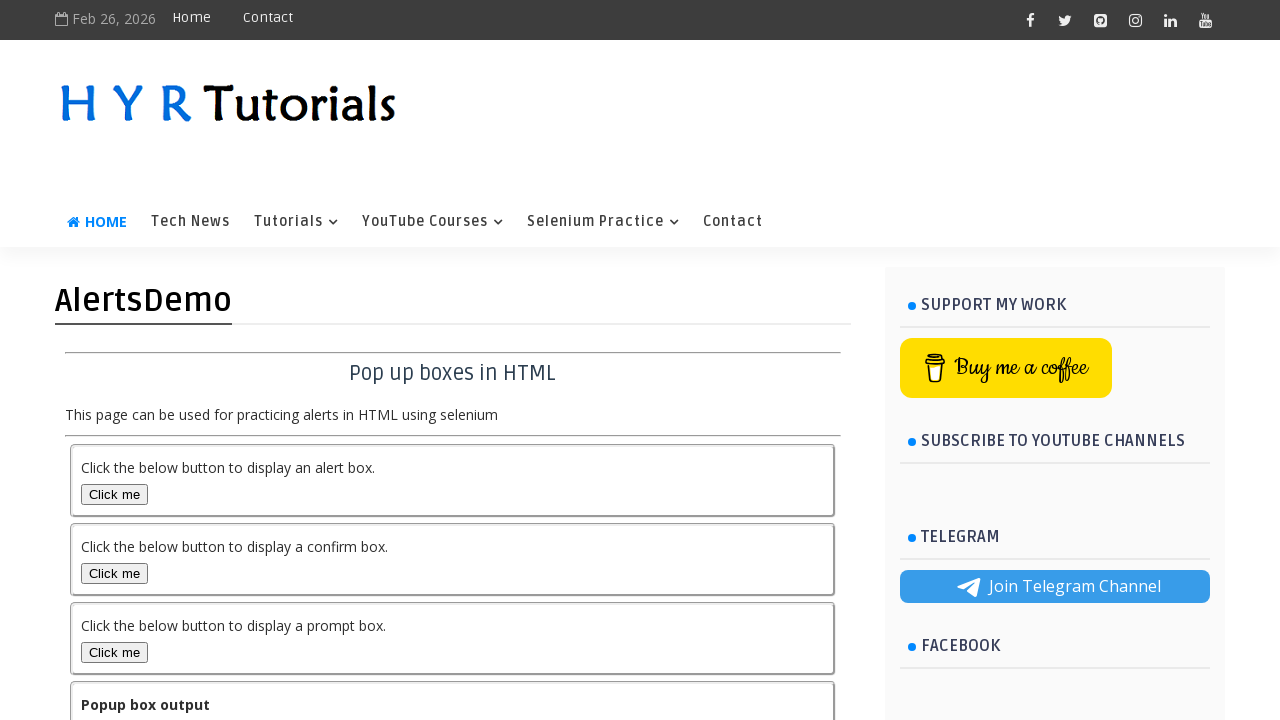

Navigated to alerts demo page
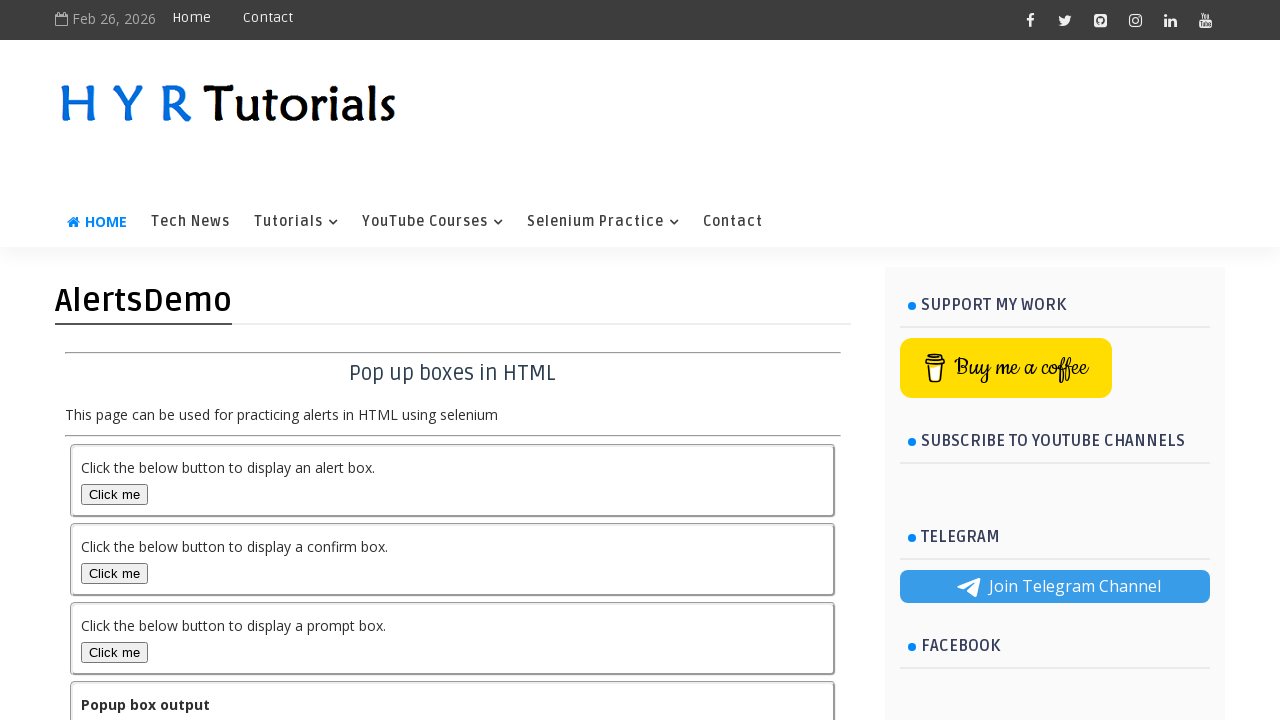

Clicked the alert button at (114, 494) on #alertBox
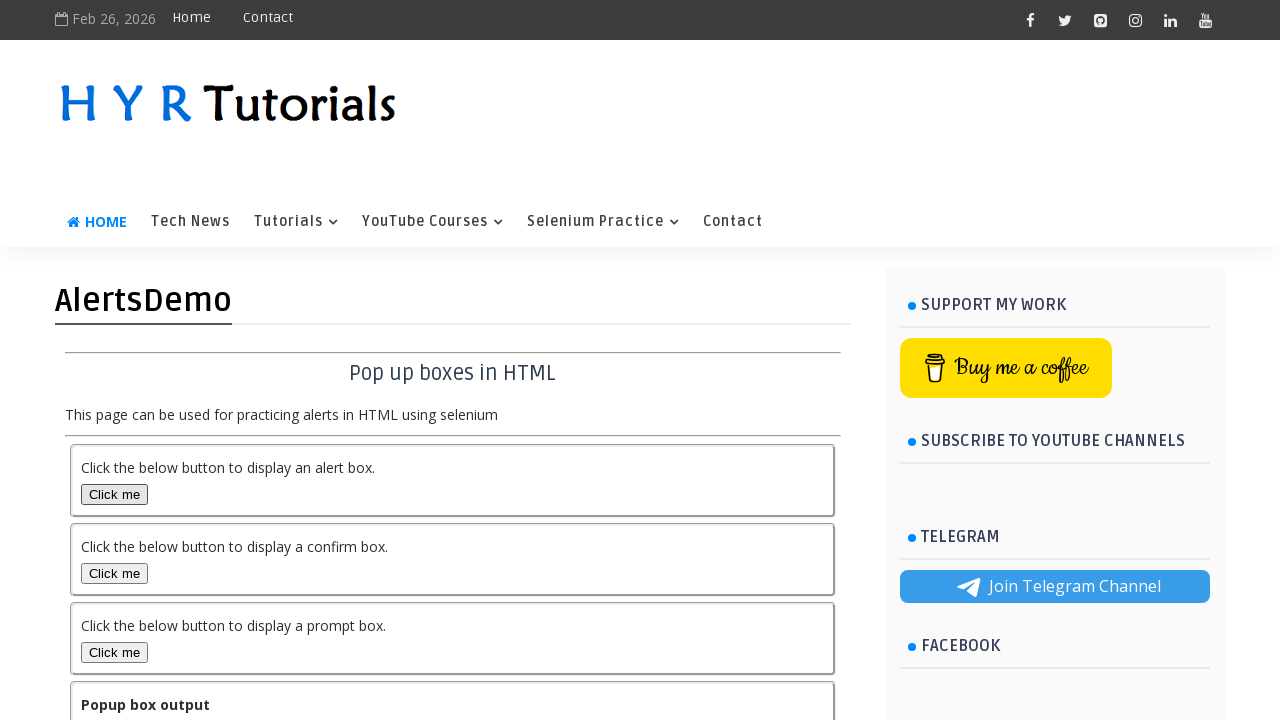

Alert dialog was accepted
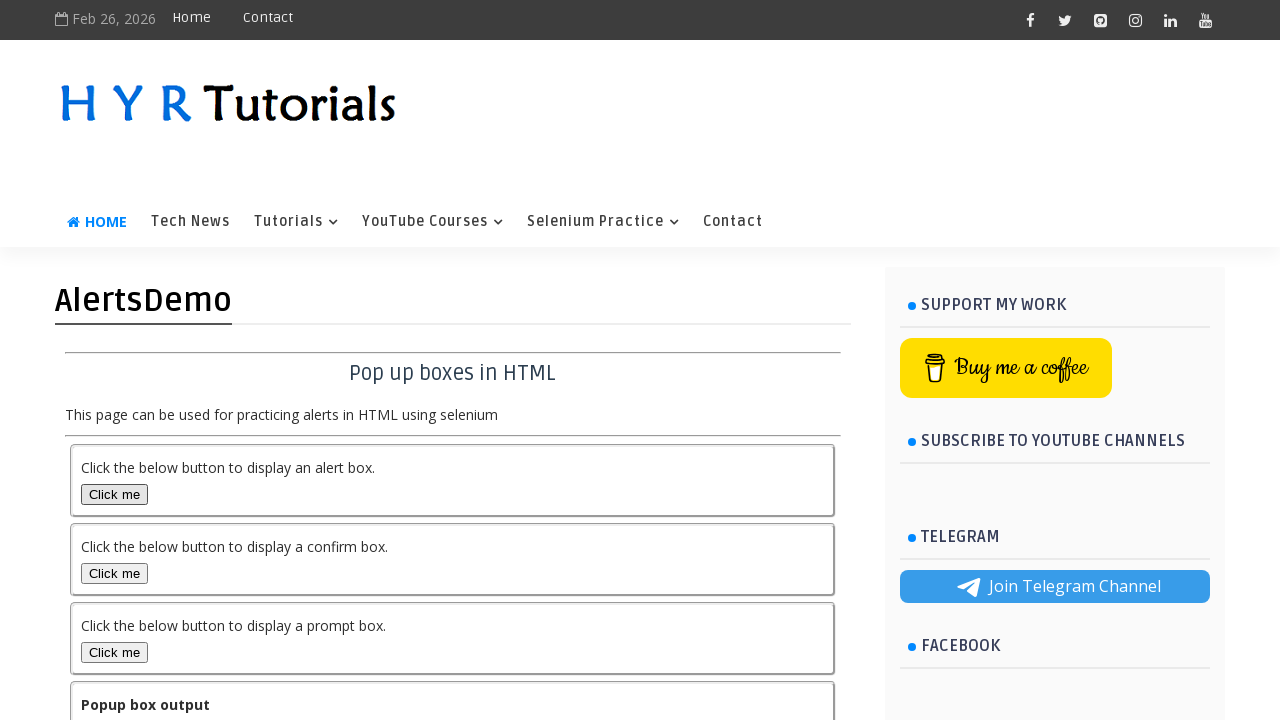

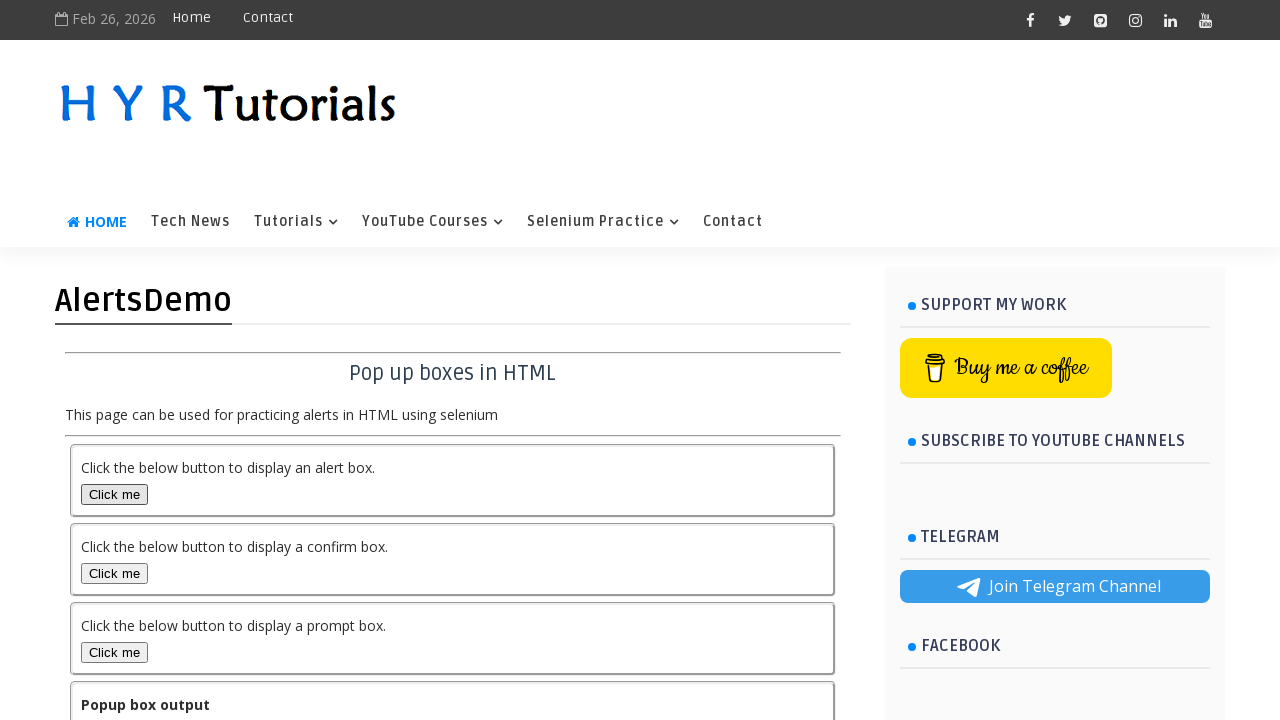